Tests multiple button interactions using different click types on a collection of buttons

Starting URL: https://demoqa.com/buttons

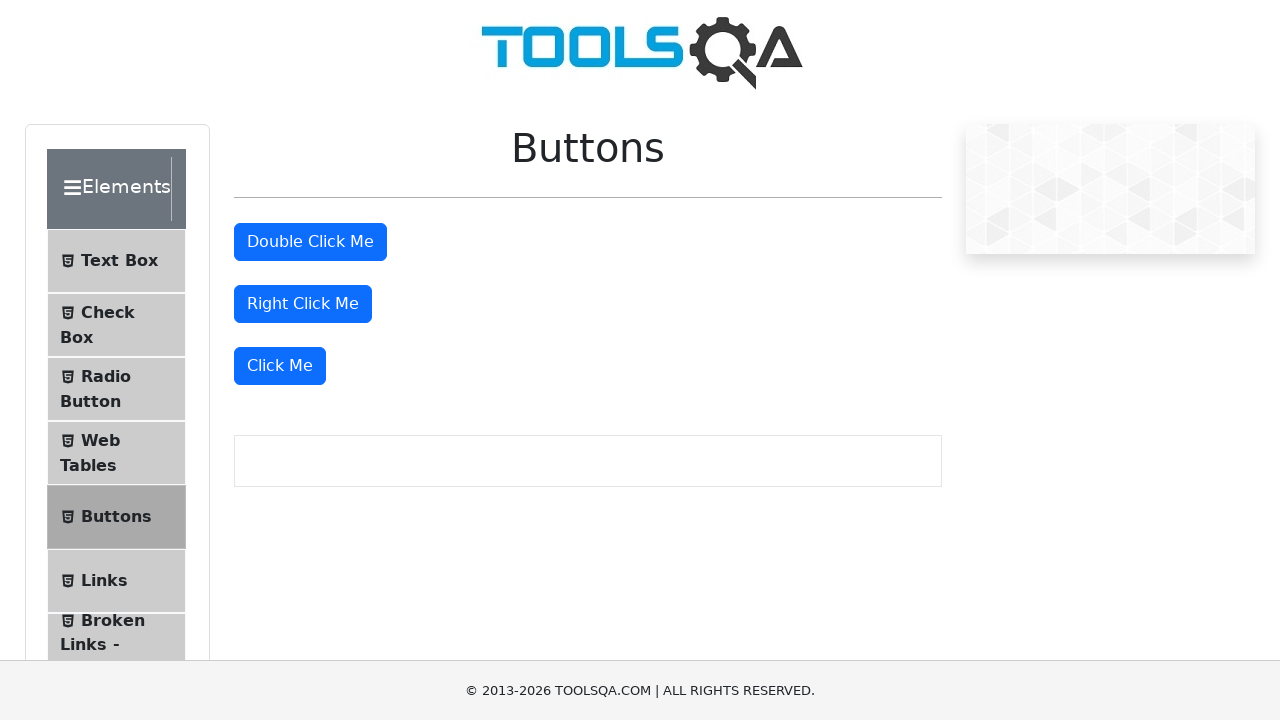

Located all buttons on the page
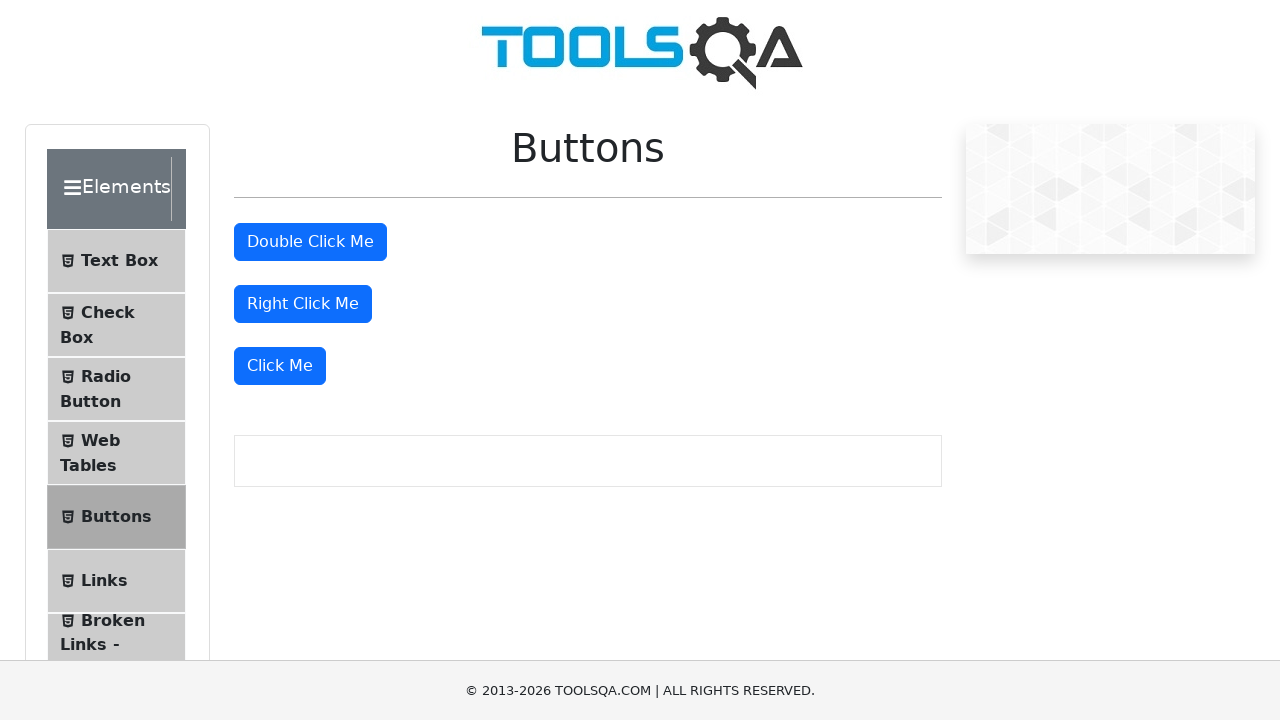

Double-clicked the second button at (310, 242) on [type='button'] >> nth=1
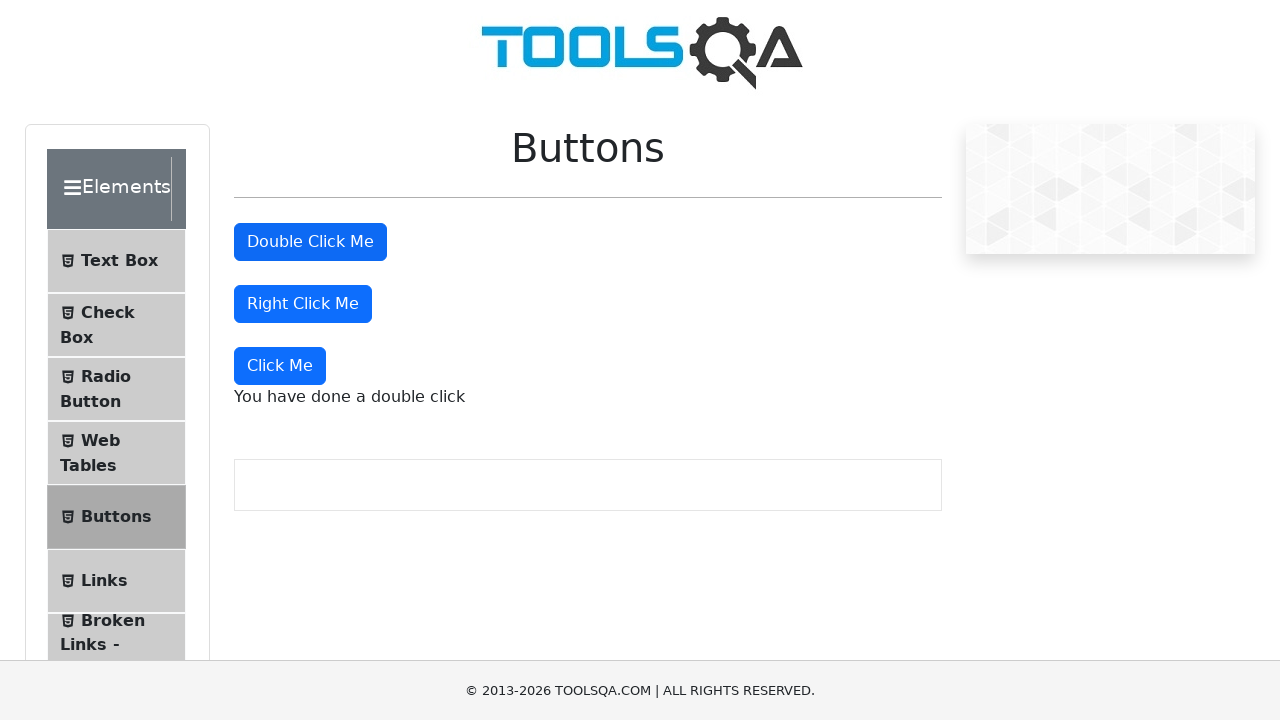

Right-clicked the third button at (303, 304) on [type='button'] >> nth=2
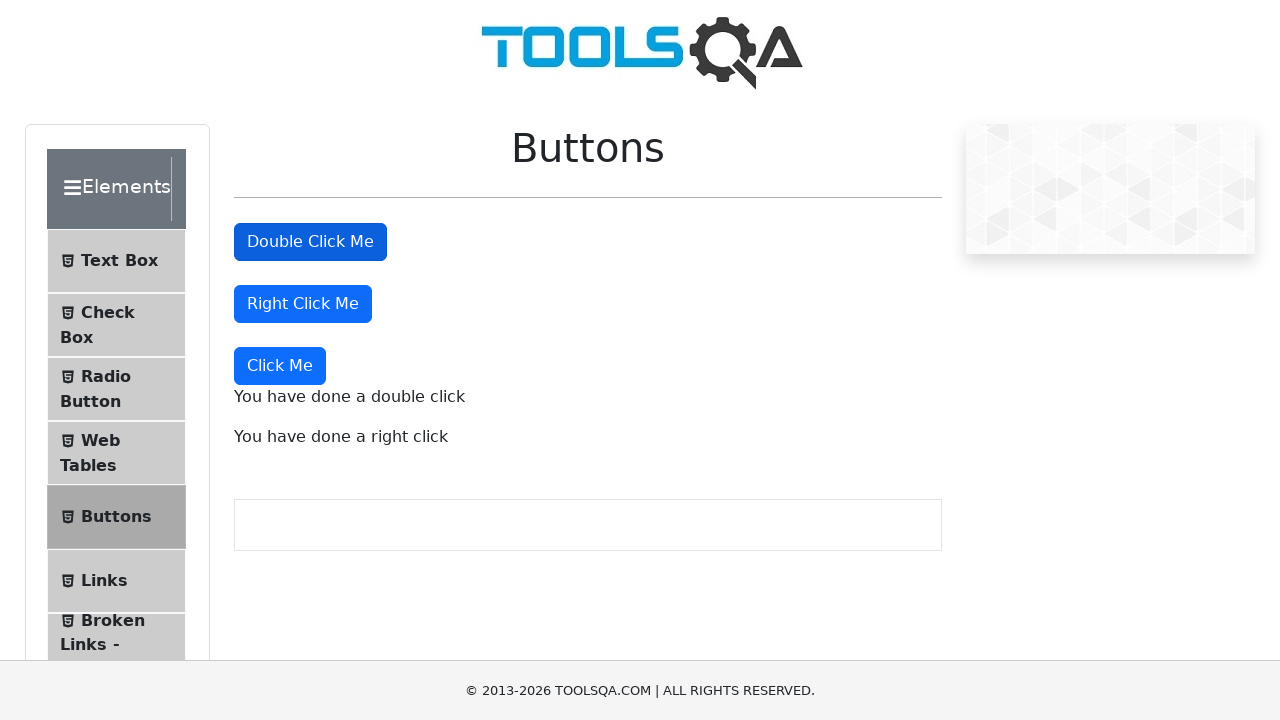

Clicked the fourth button at (280, 366) on [type='button'] >> nth=3
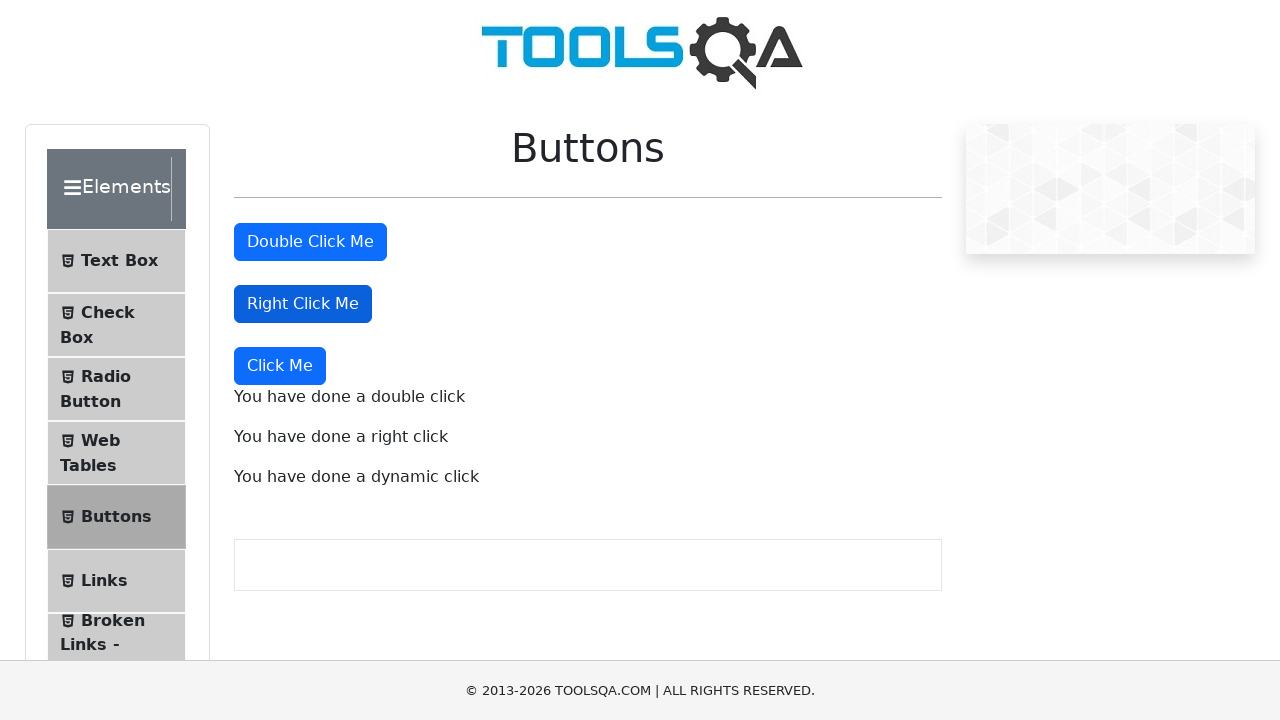

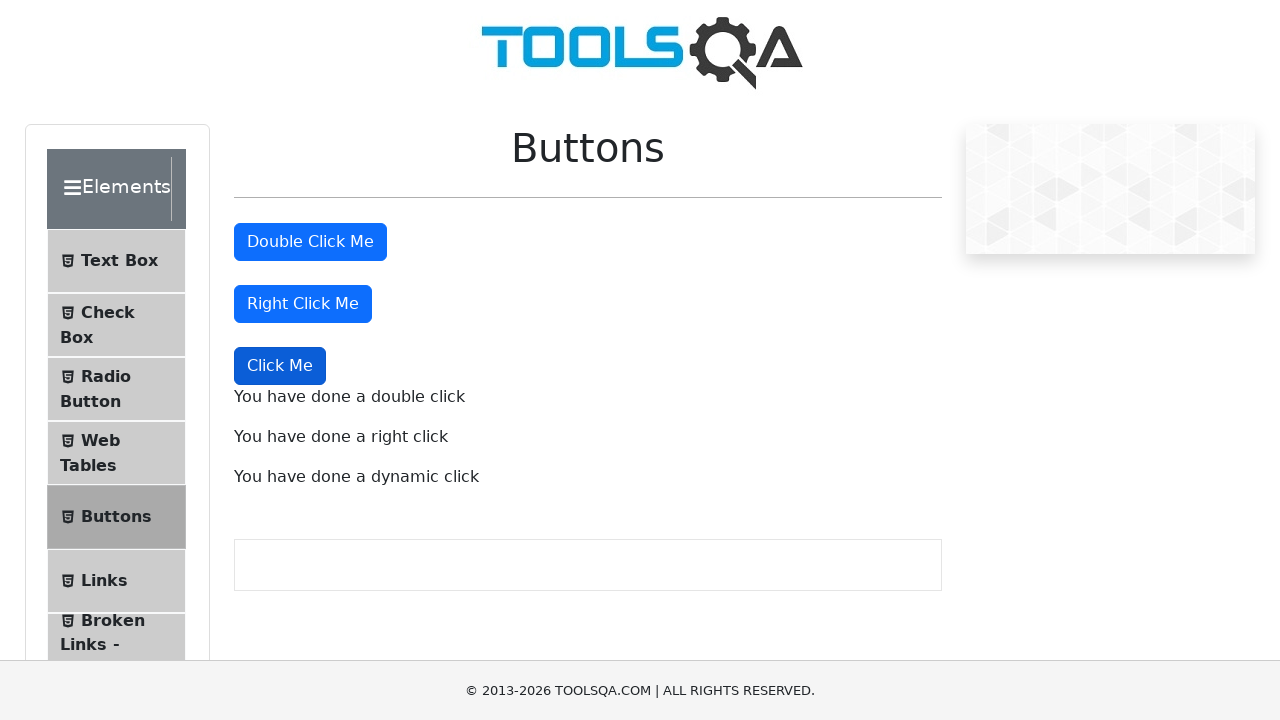